Tests pressing the space key on a target element and verifies the result text displays the correct key pressed.

Starting URL: http://the-internet.herokuapp.com/key_presses

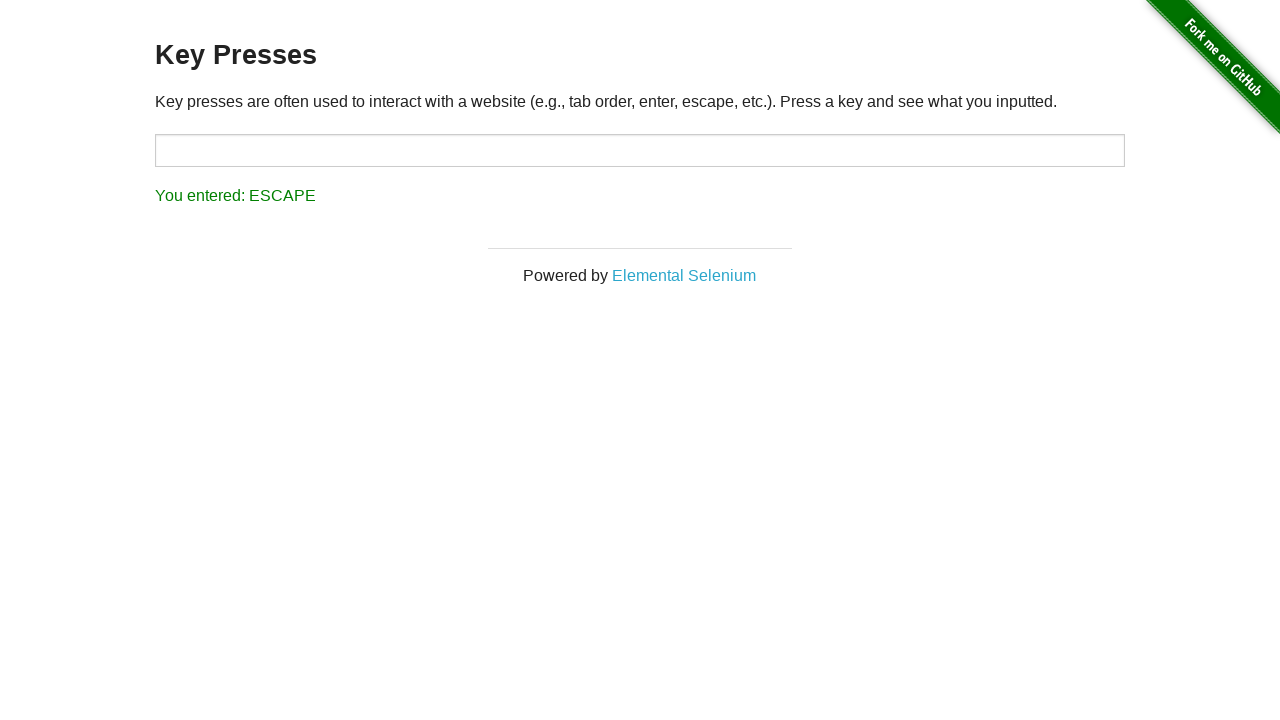

Pressed the space key on the target element on #target
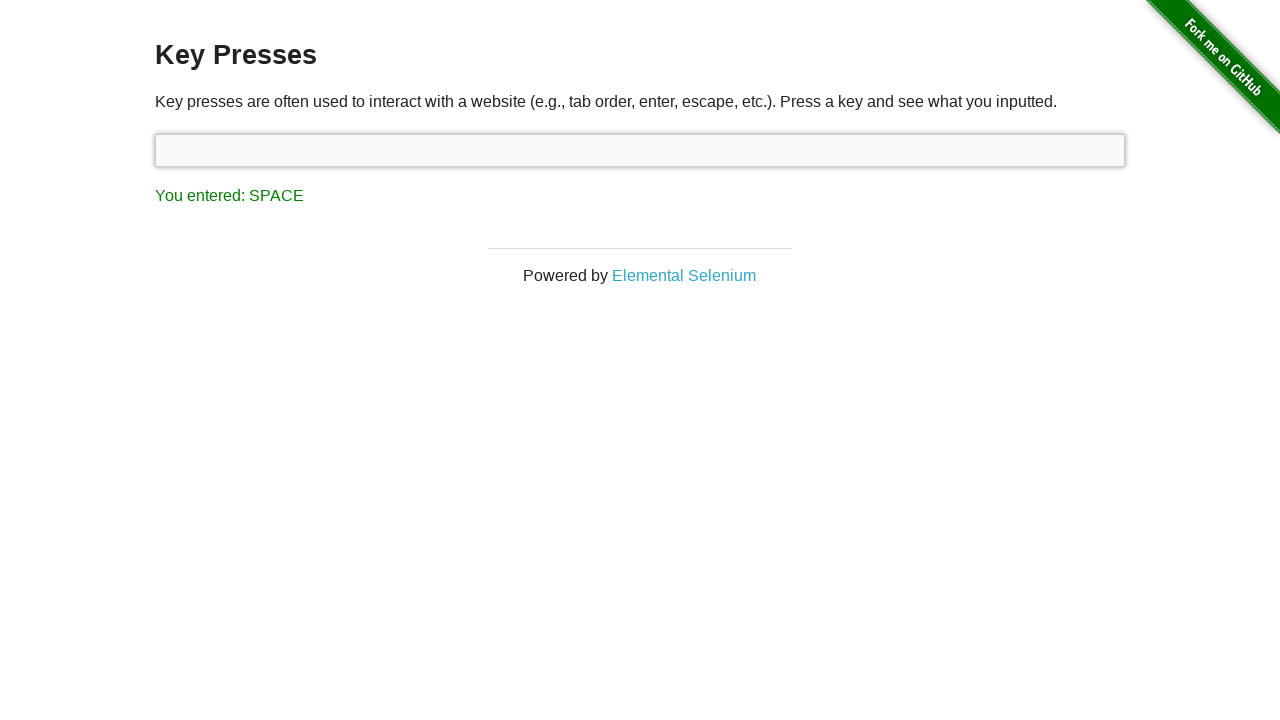

Result element loaded after pressing space key
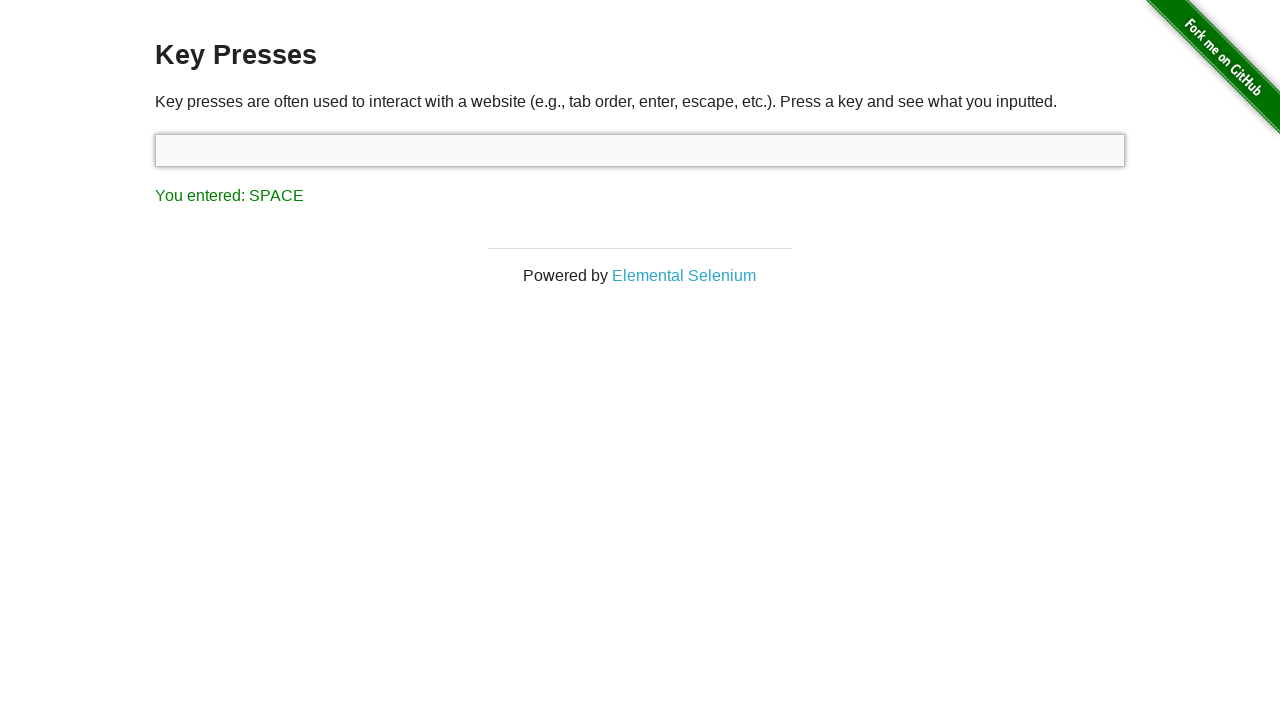

Retrieved result text: 'You entered: SPACE'
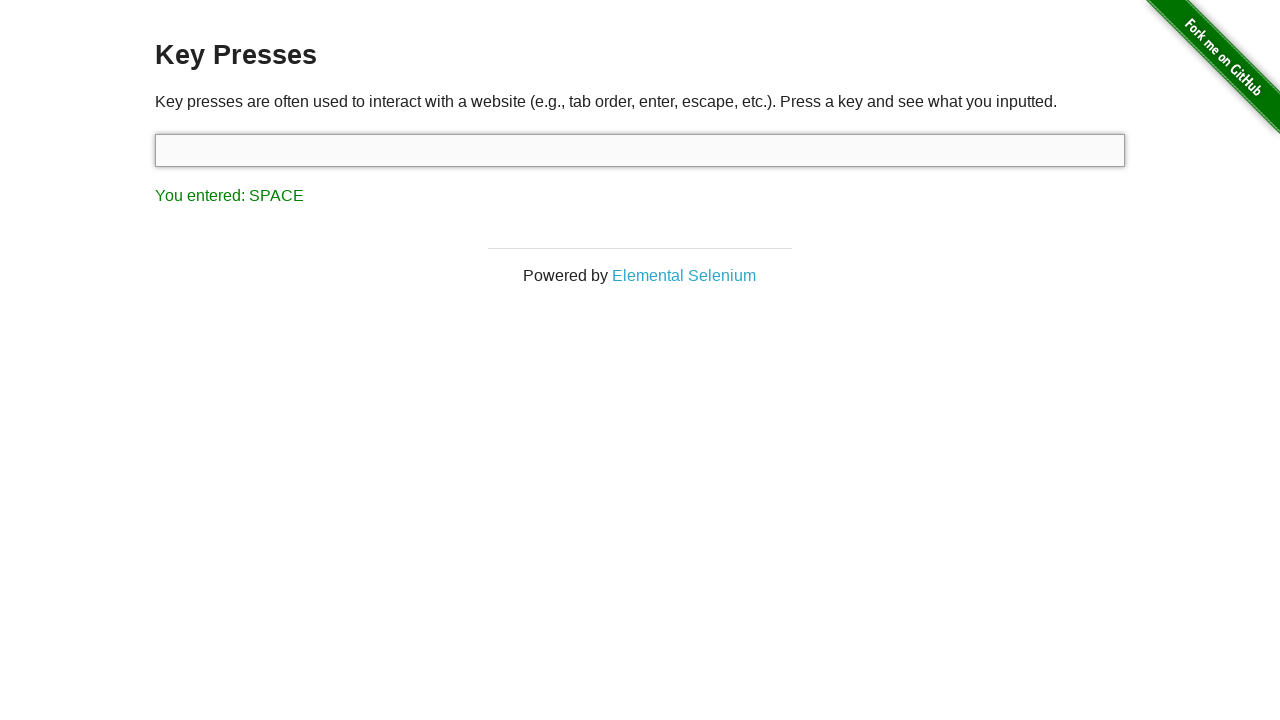

Assertion passed: result text correctly displays 'You entered: SPACE'
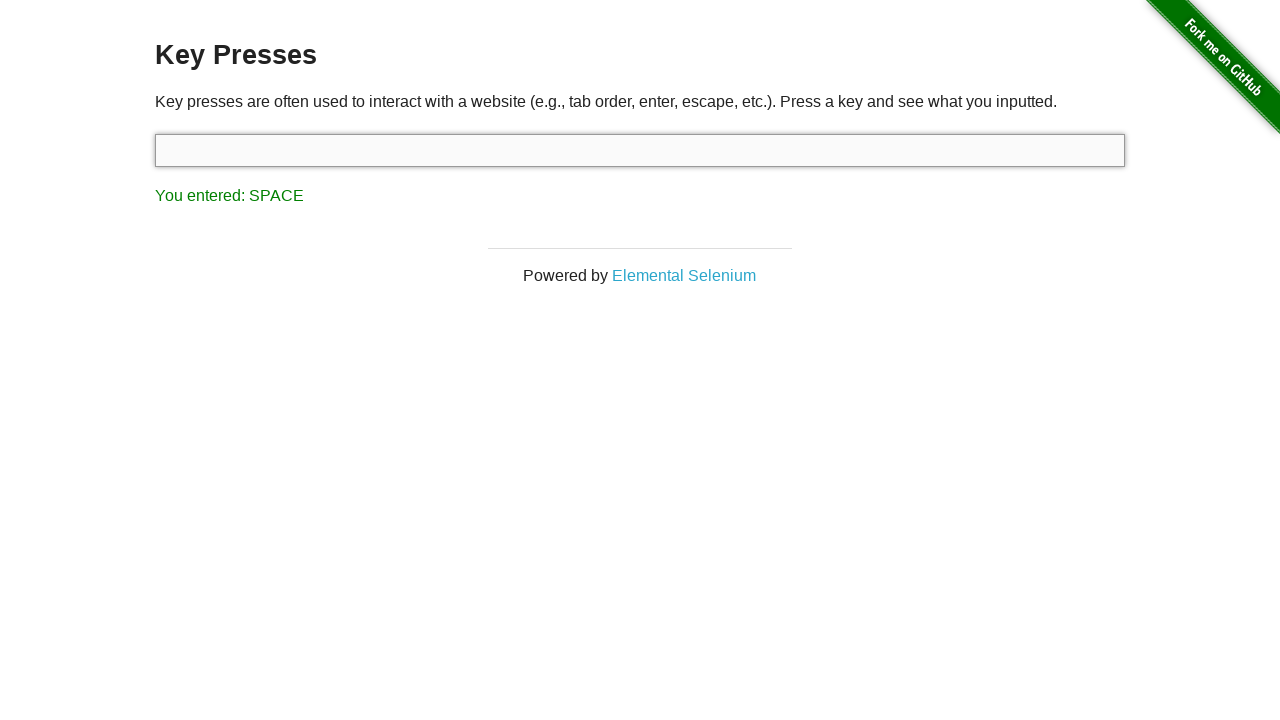

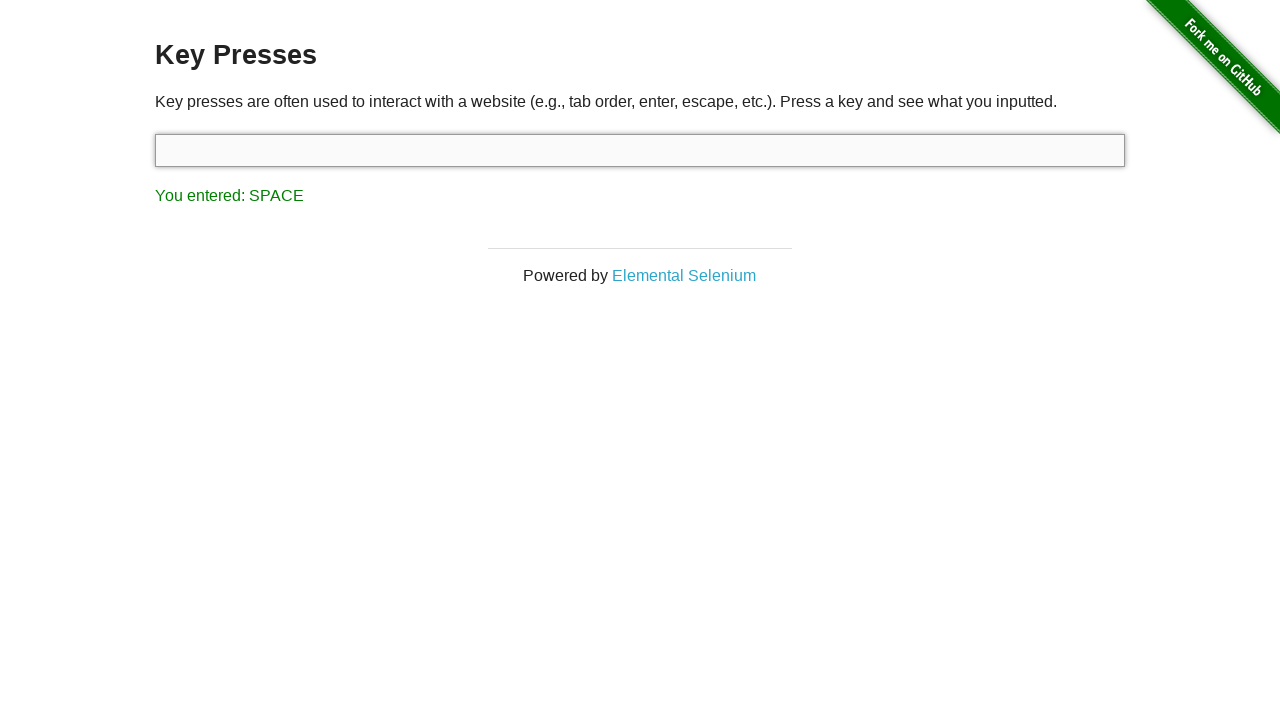